Tests browser tab functionality by clicking a button to open new tabs 3 times, then iterating through all open tabs and switching back to the original tab.

Starting URL: https://automationtesting.co.uk/browserTabse.html

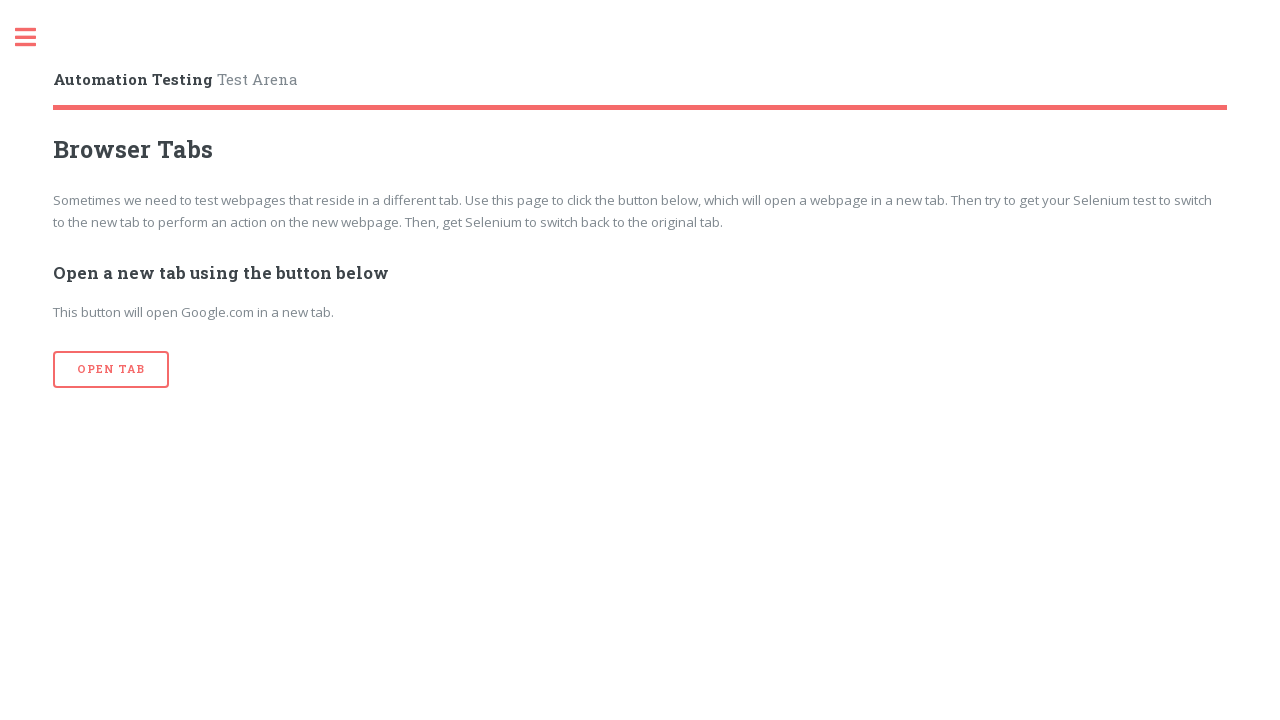

Clicked 'Open Tab' button (iteration 1 of 3) at (111, 370) on input[value='Open Tab']
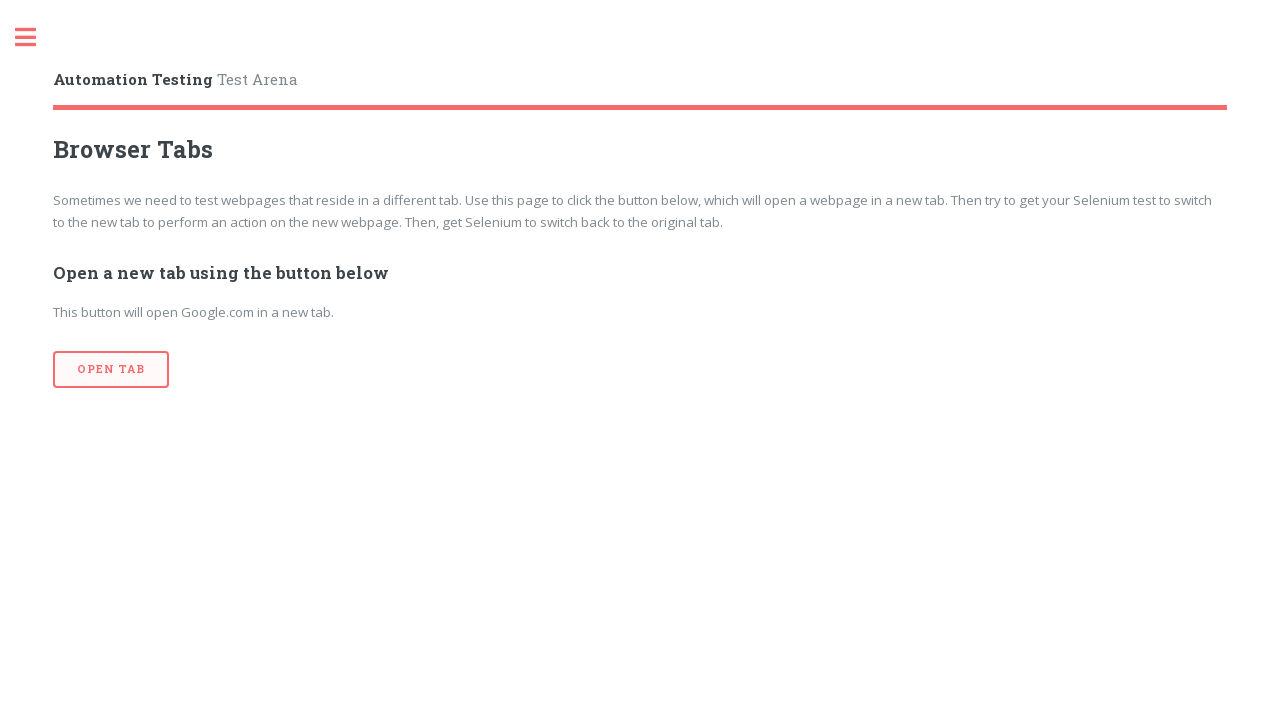

New tab created and loaded (iteration 1 of 3)
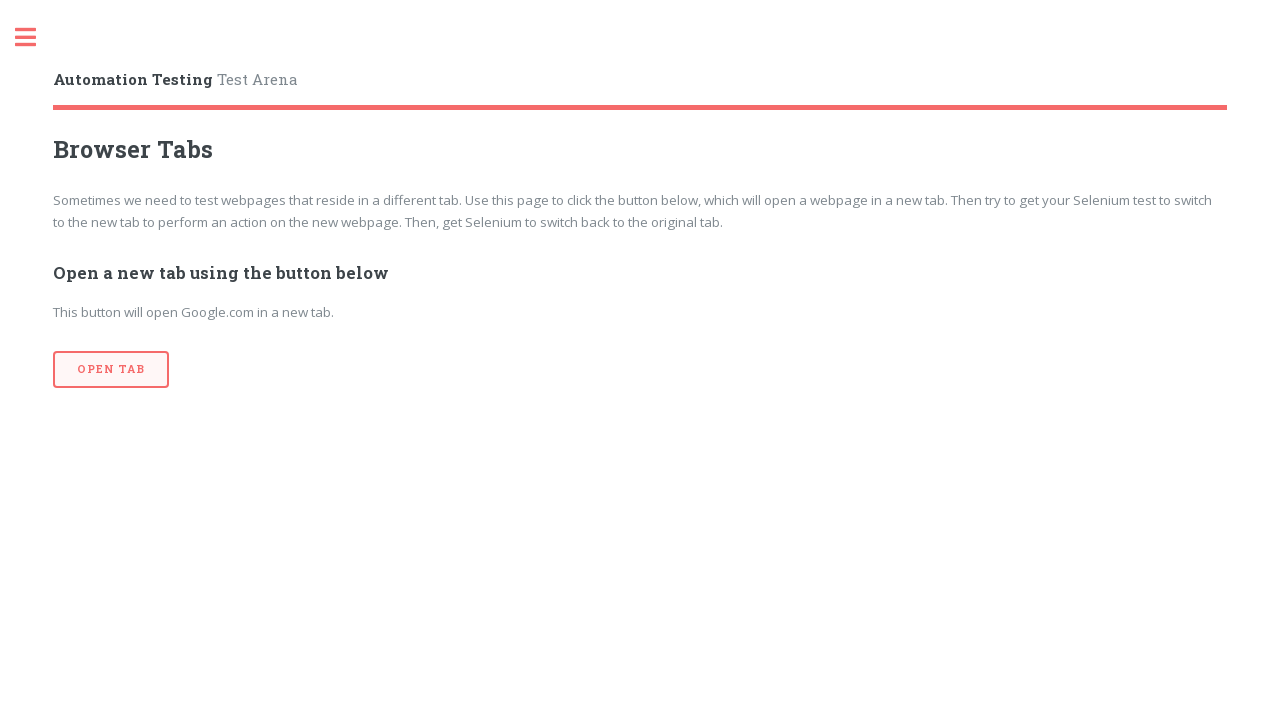

Clicked 'Open Tab' button (iteration 2 of 3) at (111, 370) on input[value='Open Tab']
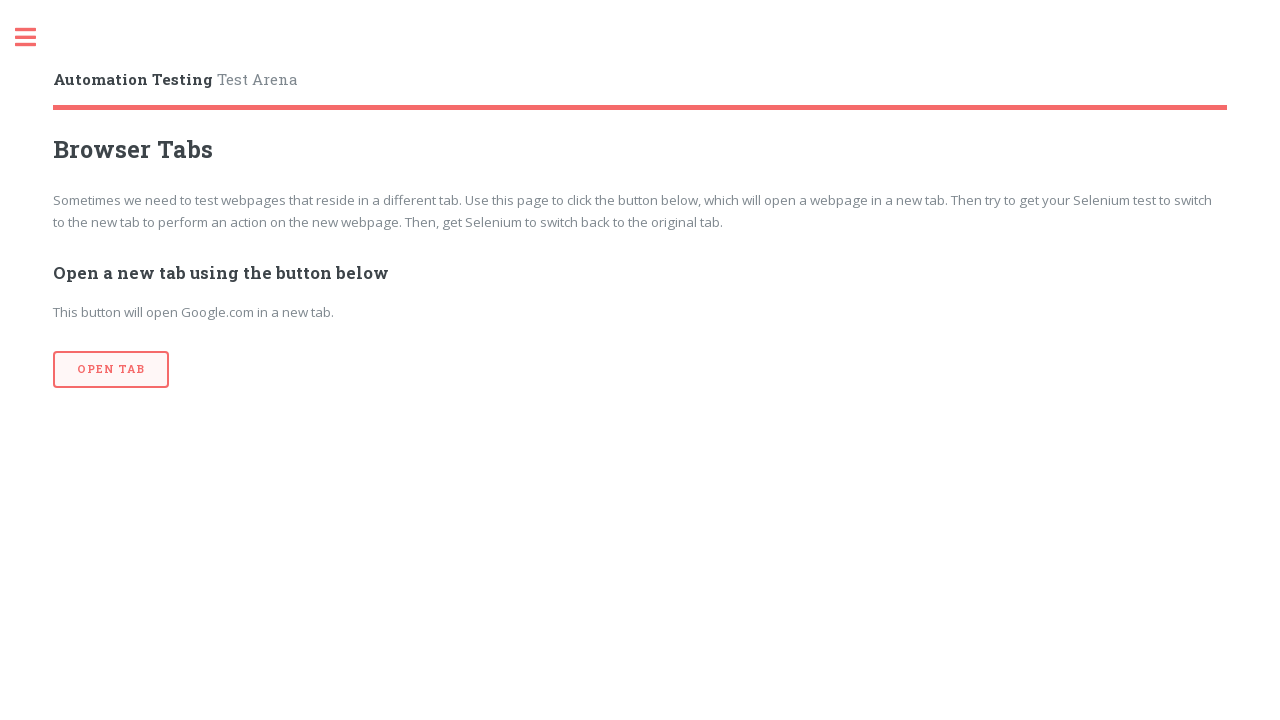

New tab created and loaded (iteration 2 of 3)
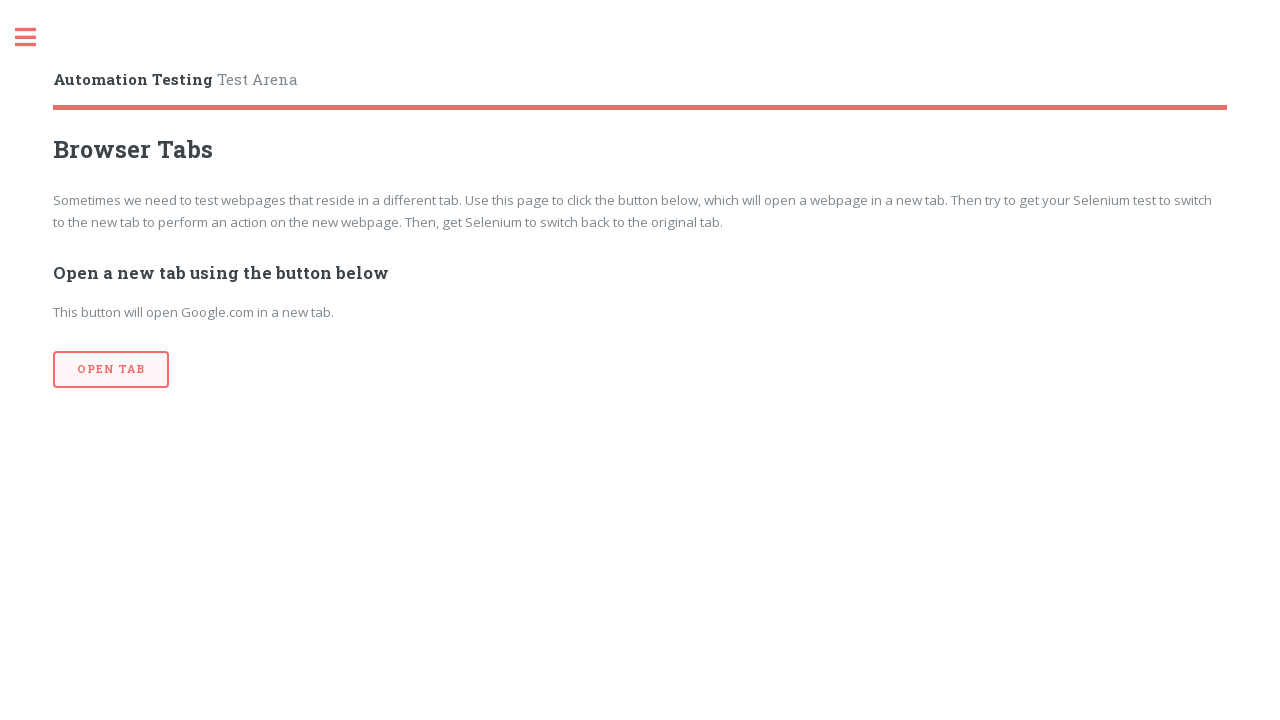

Clicked 'Open Tab' button (iteration 3 of 3) at (111, 370) on input[value='Open Tab']
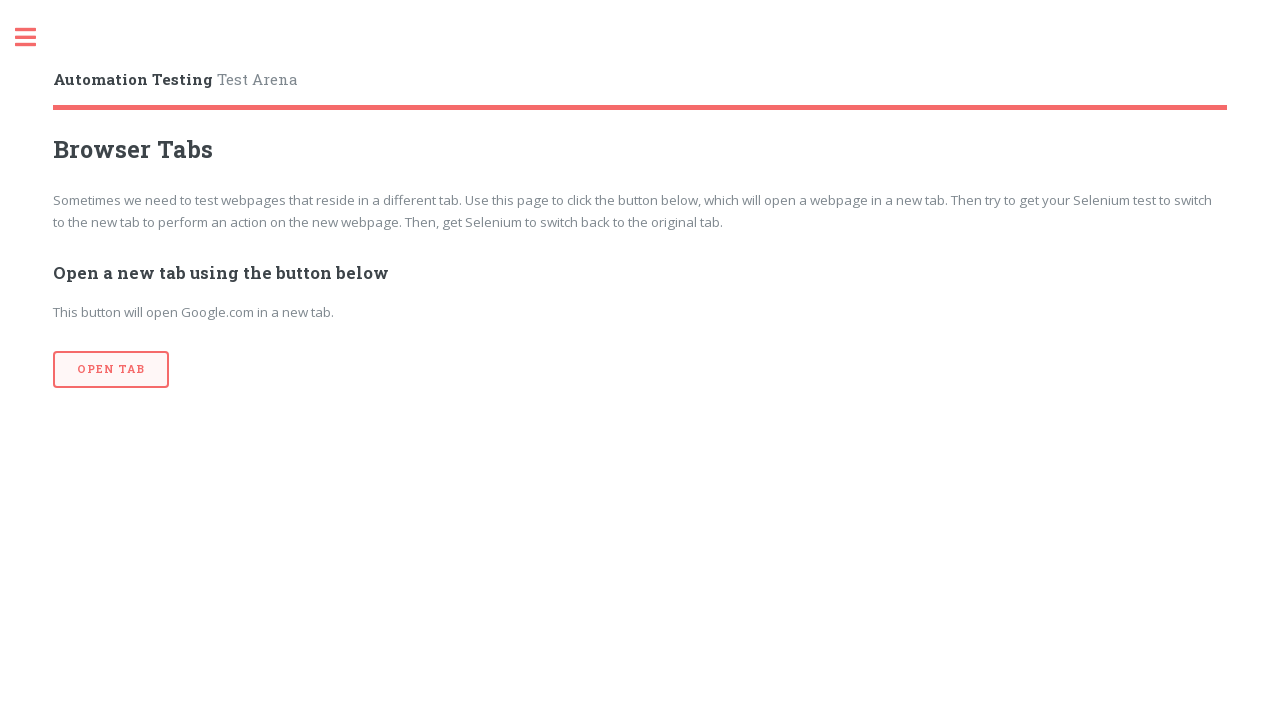

New tab created and loaded (iteration 3 of 3)
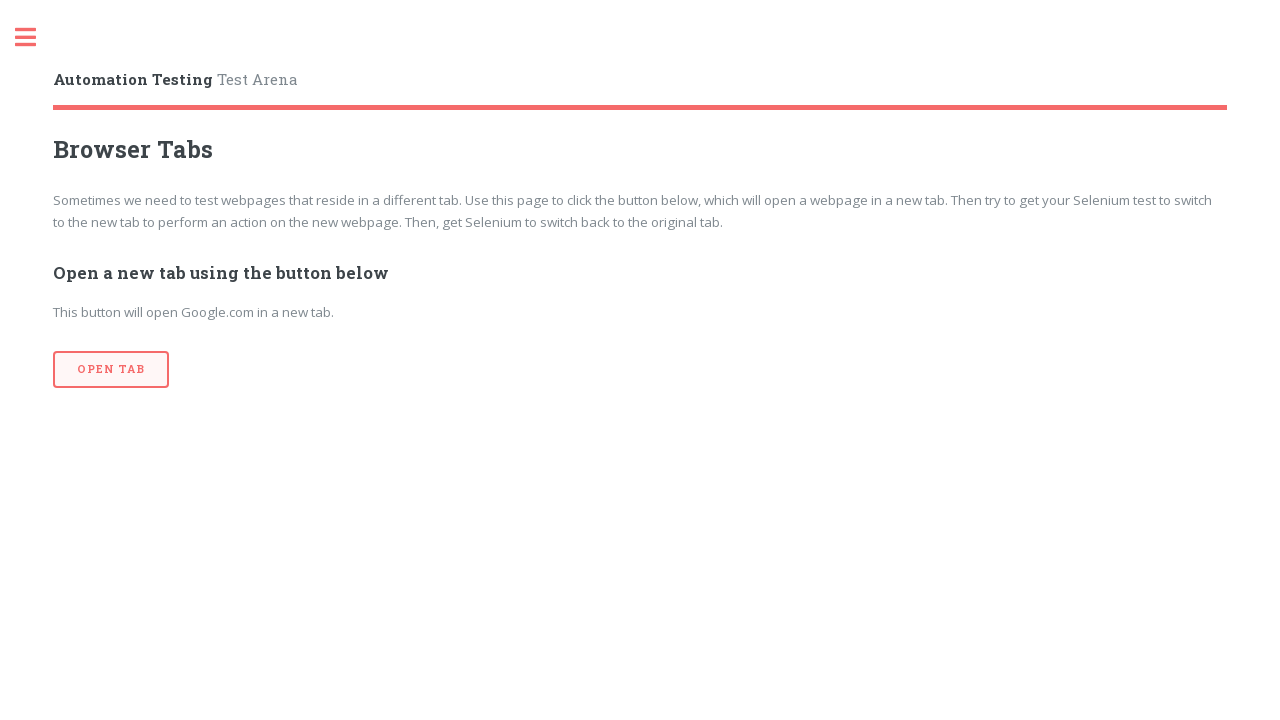

Retrieved all open tabs: 4 tabs found
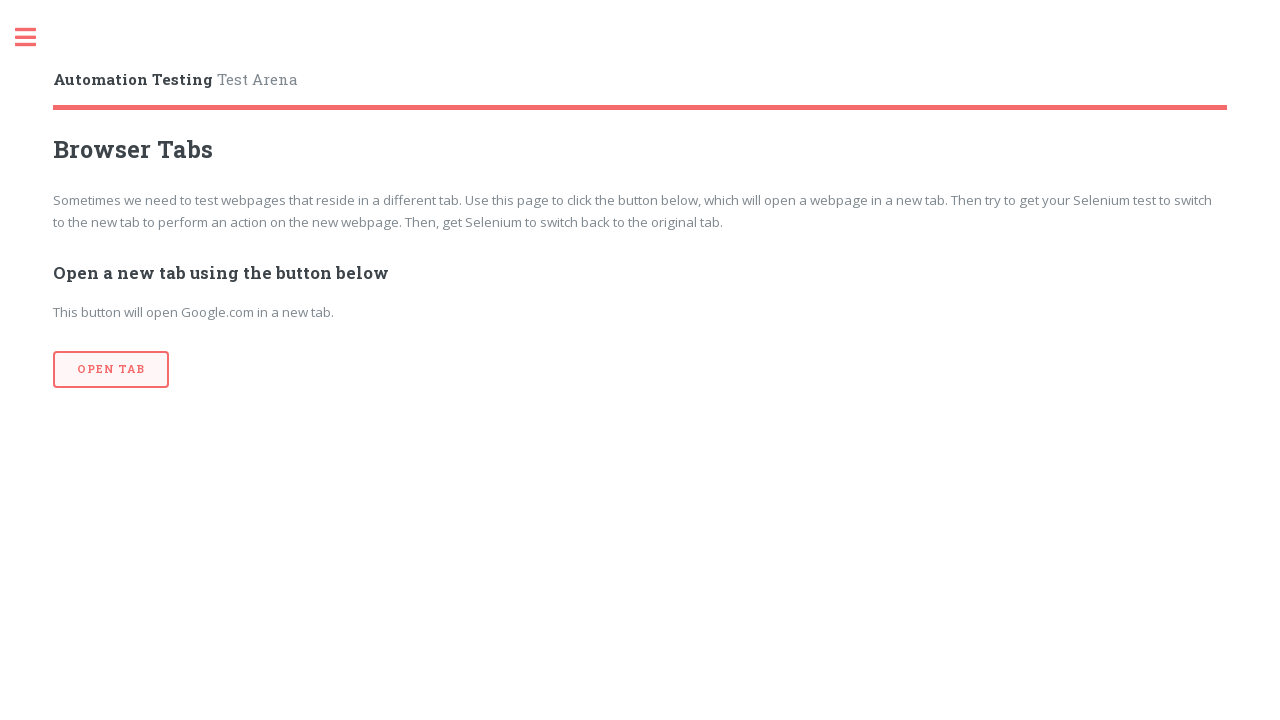

Switched to next tab in the list
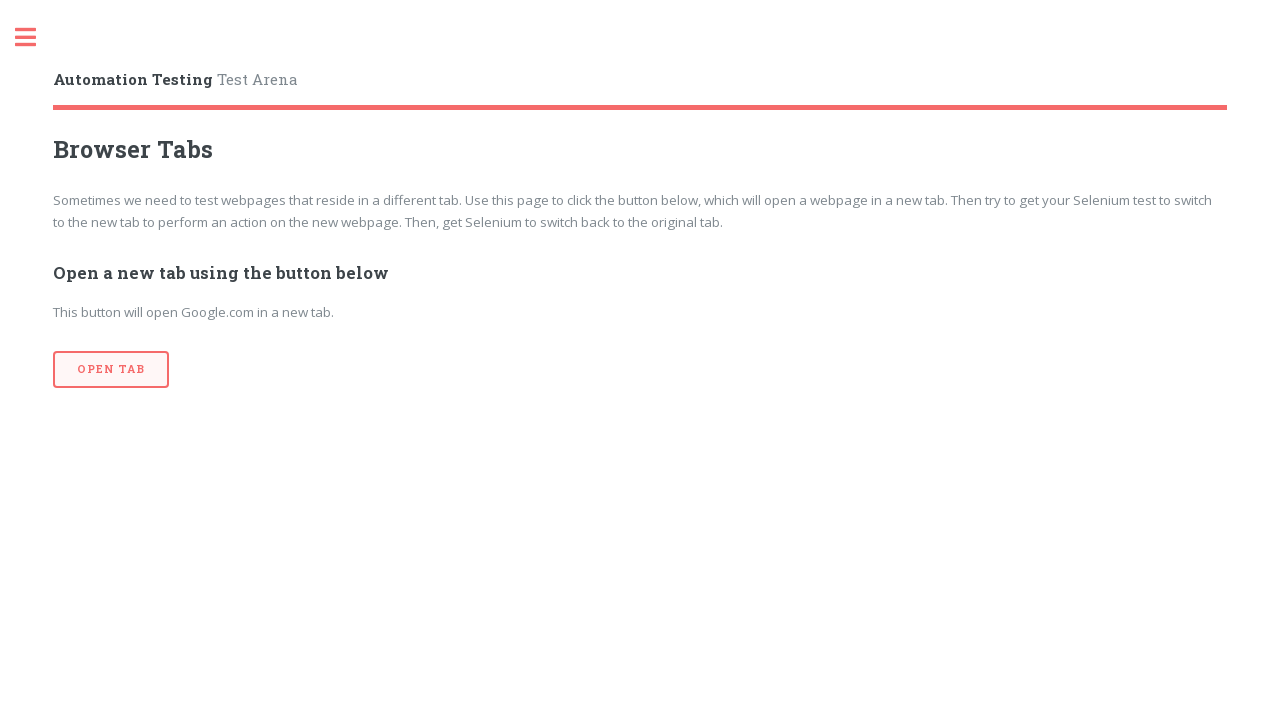

Waited 1500ms on current tab
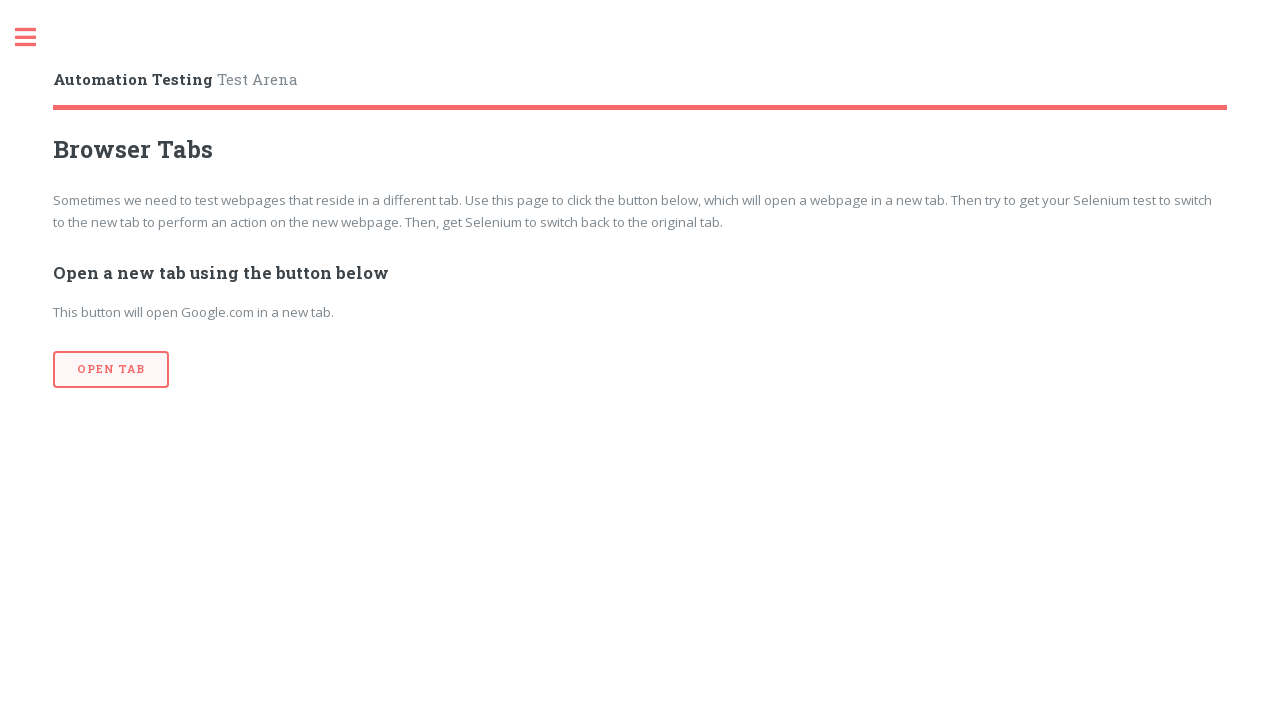

Switched to next tab in the list
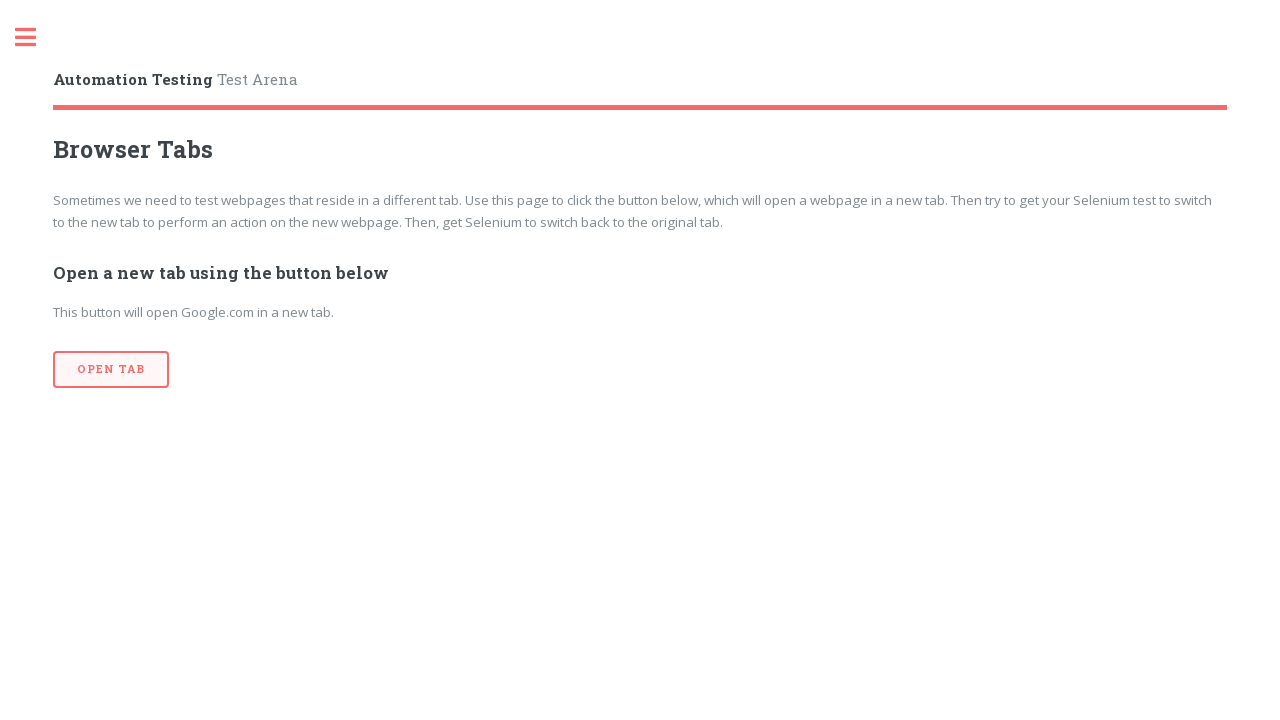

Waited 1500ms on current tab
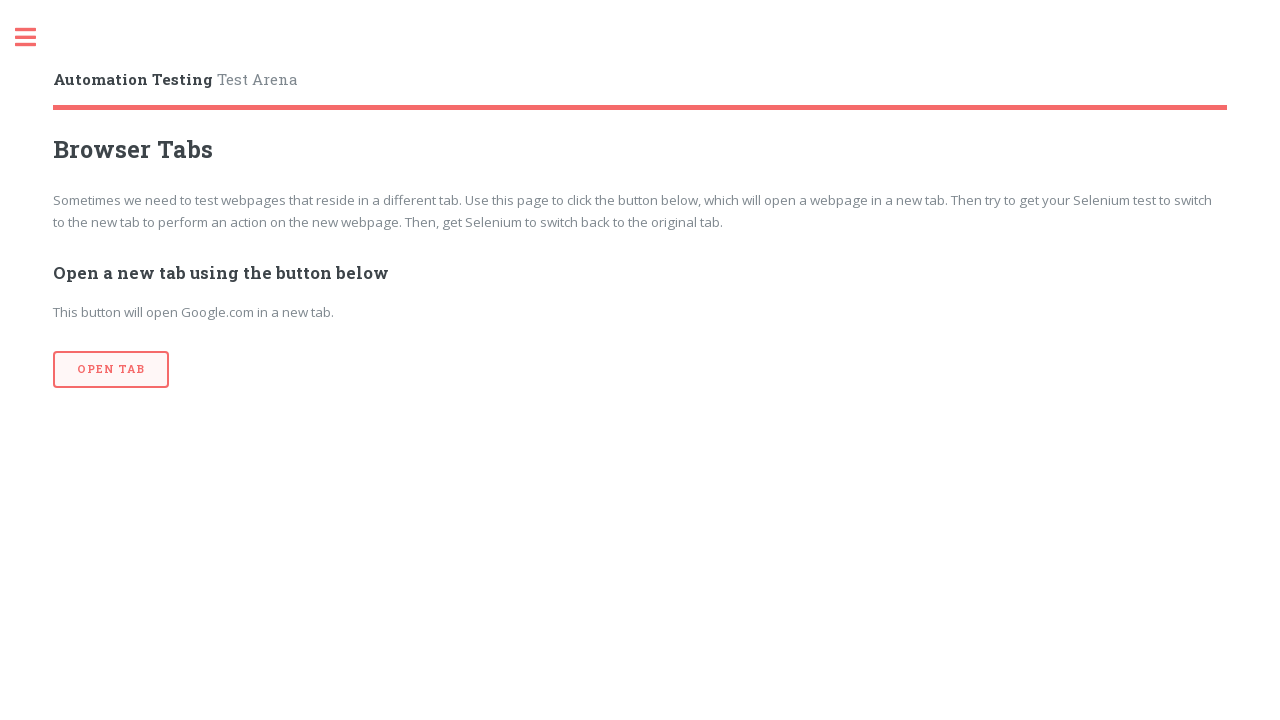

Switched to next tab in the list
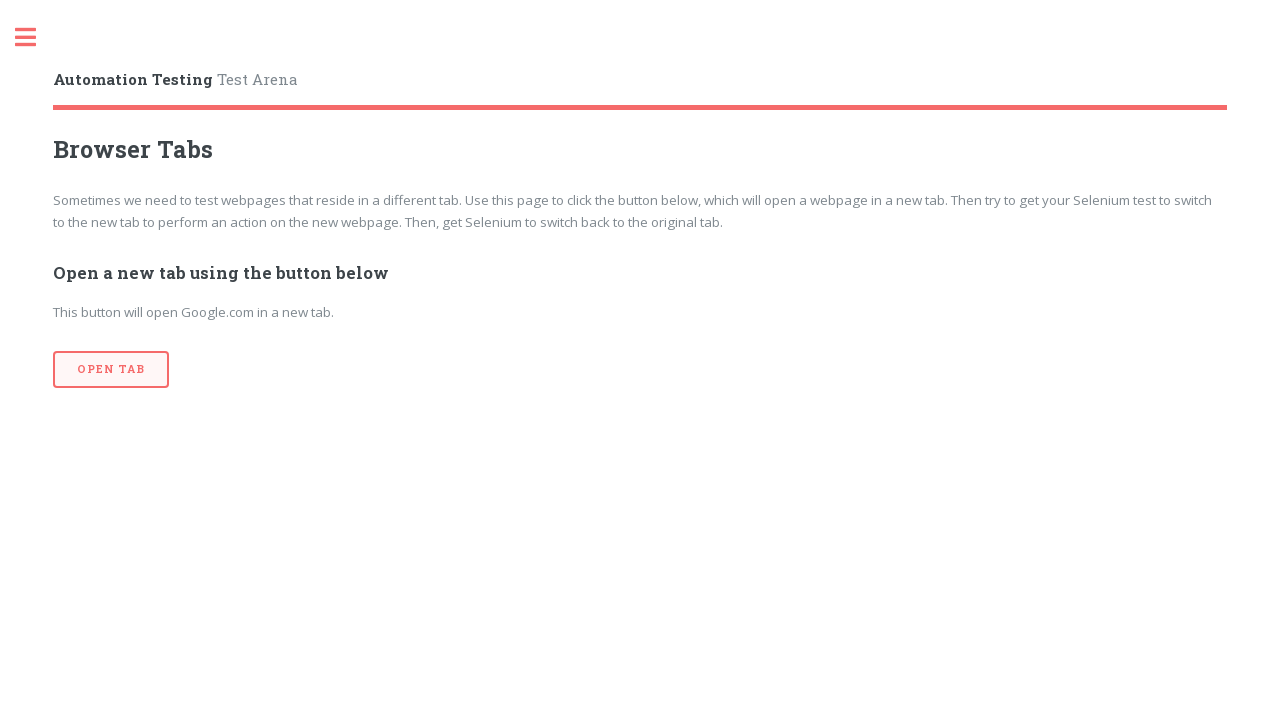

Waited 1500ms on current tab
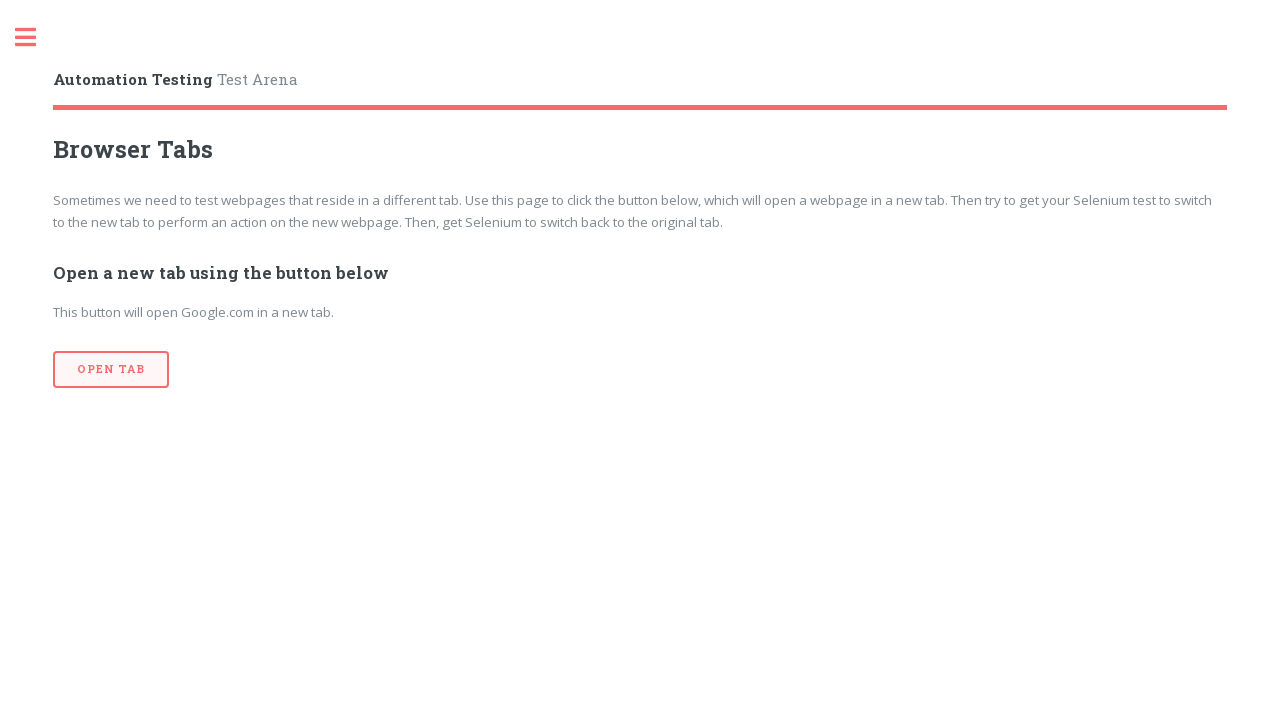

Switched to next tab in the list
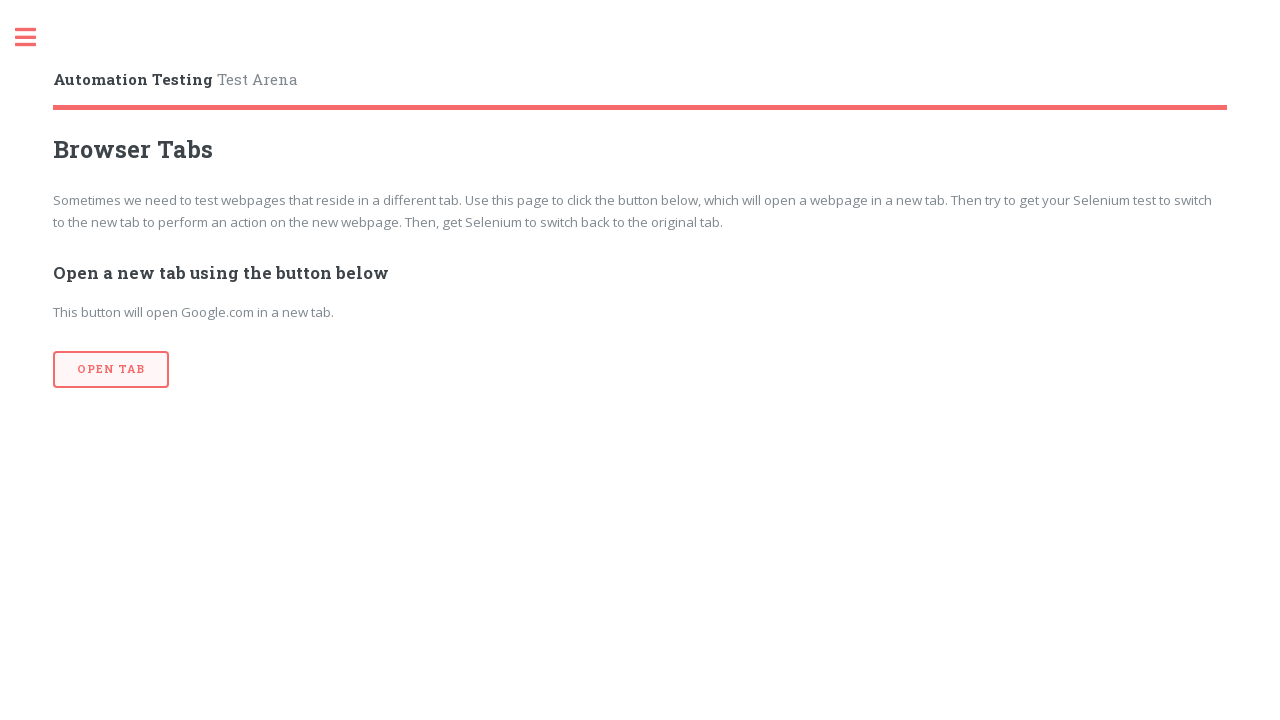

Waited 1500ms on current tab
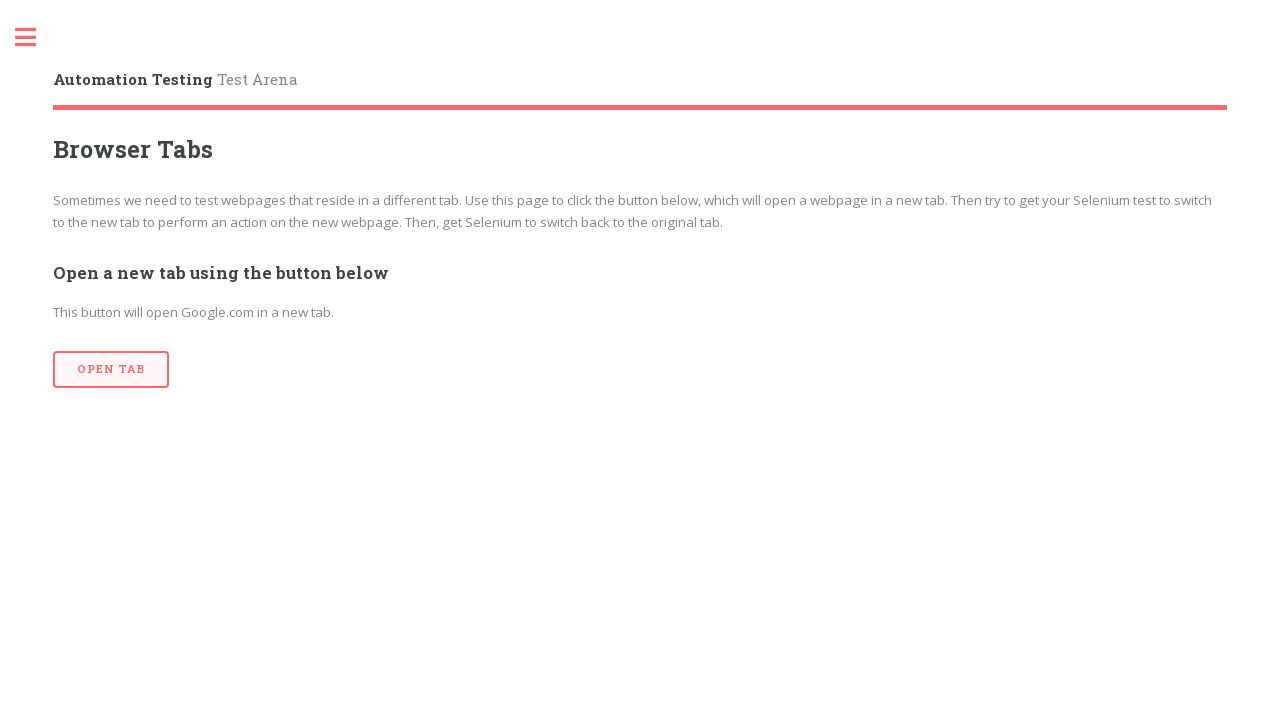

Waited 2000ms before switching back to original tab
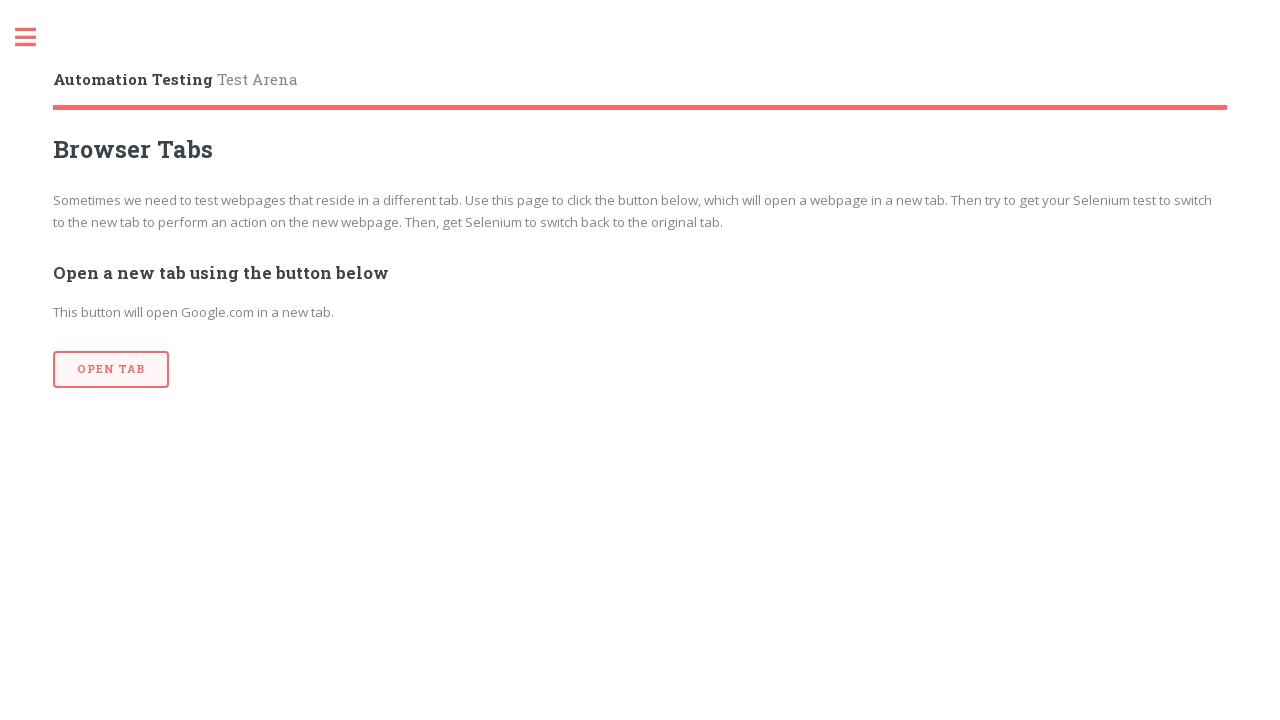

Switched back to the original (first) tab
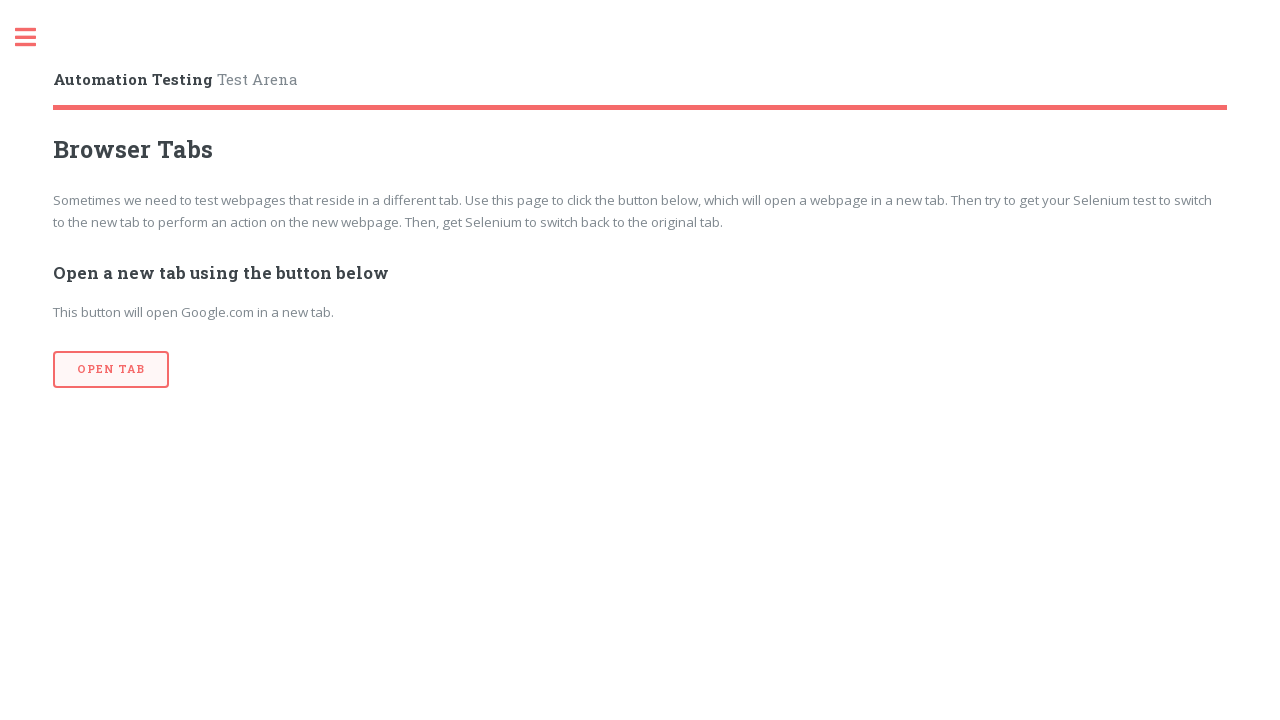

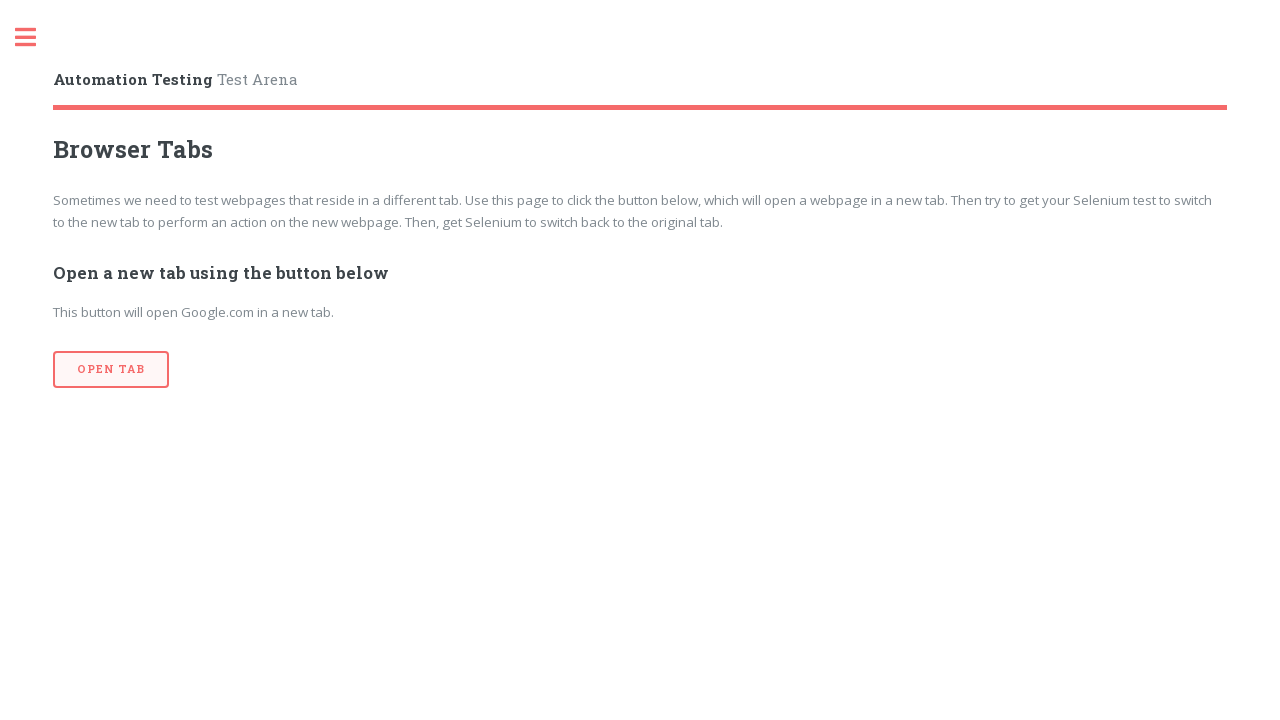